Tests table sorting functionality by clicking a column header to sort, then verifies the sort order. Also tests pagination by navigating through pages to find a specific item (Rice).

Starting URL: https://rahulshettyacademy.com/greenkart/#/offers

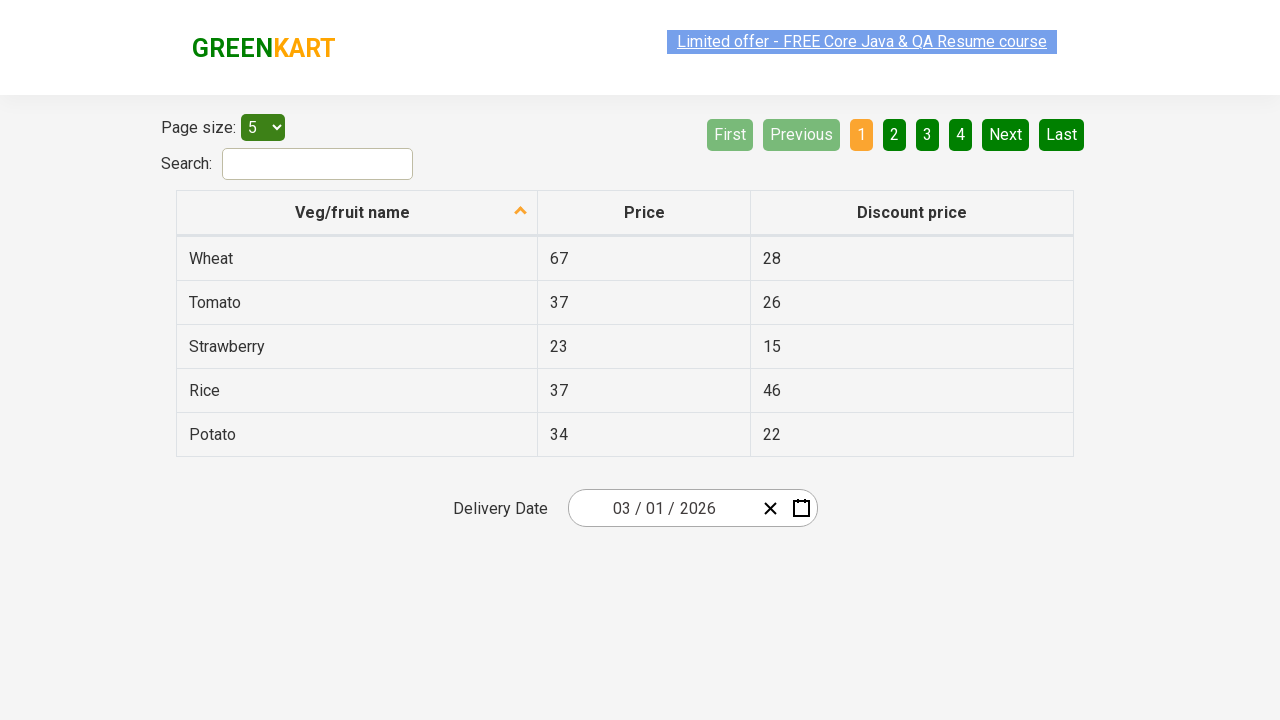

Clicked first column header to sort table at (357, 213) on xpath=//tr/th[1]
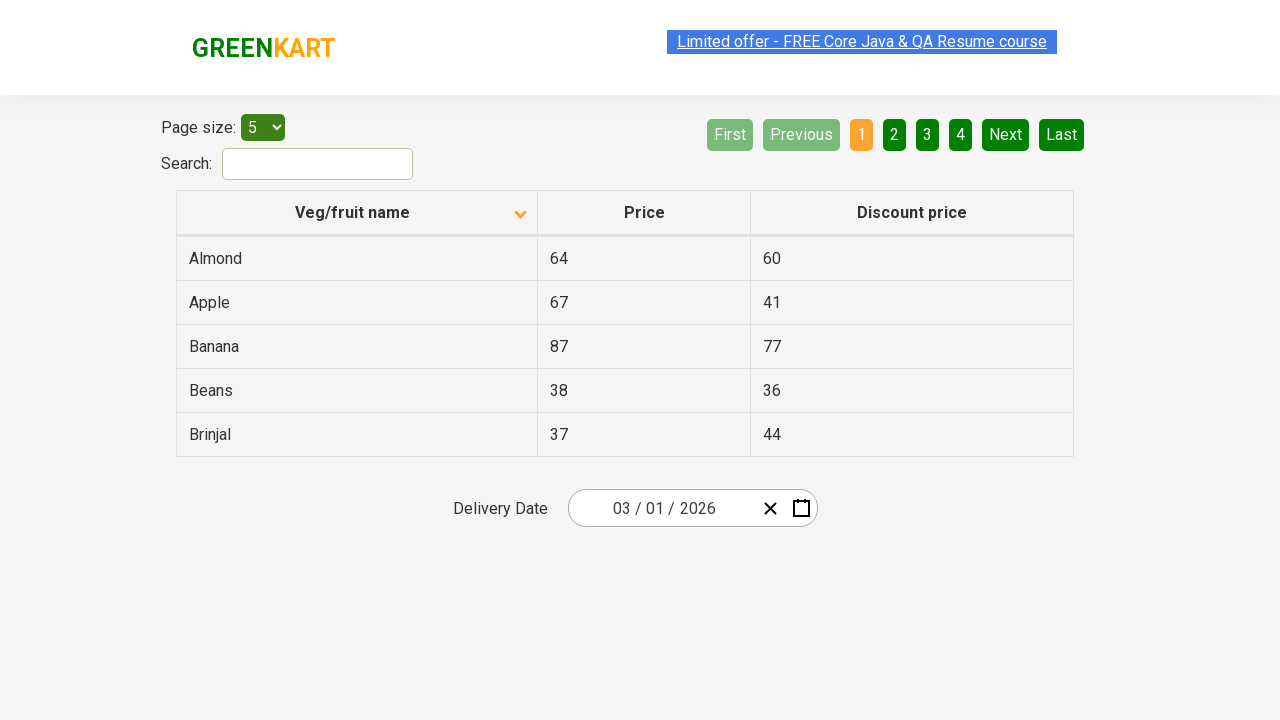

Table updated after sorting
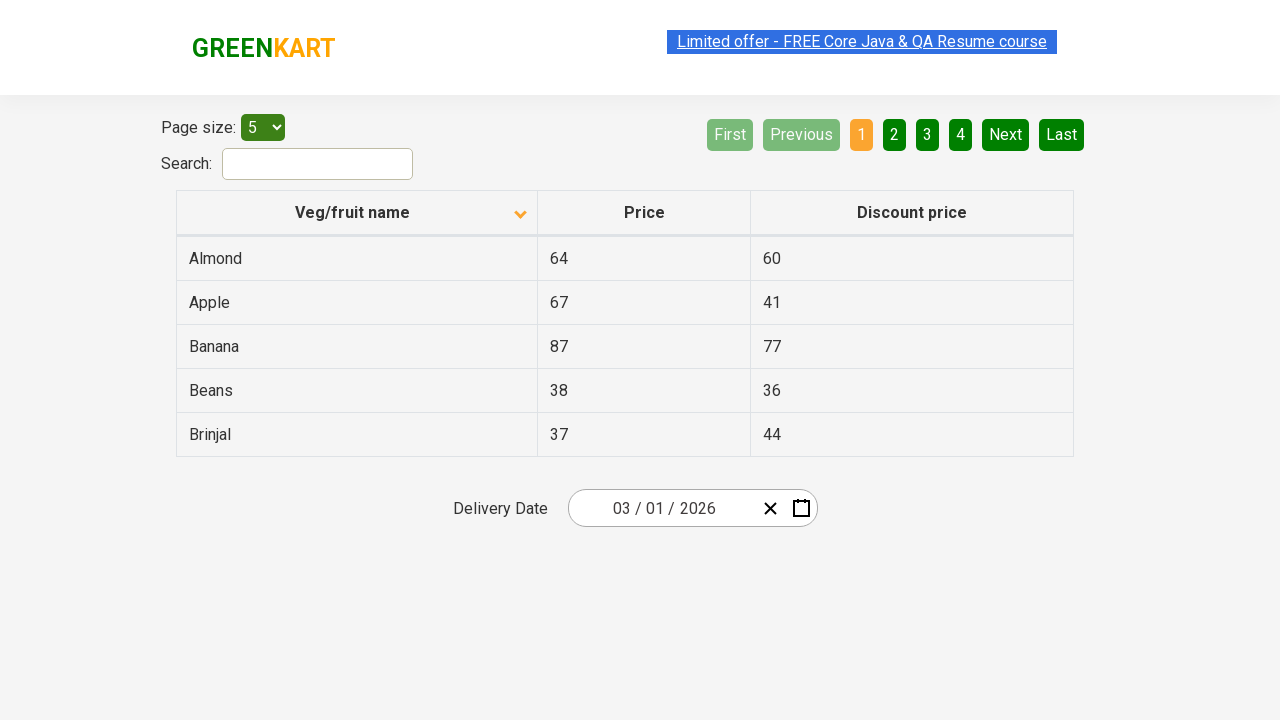

Retrieved all items from first column for sorting verification
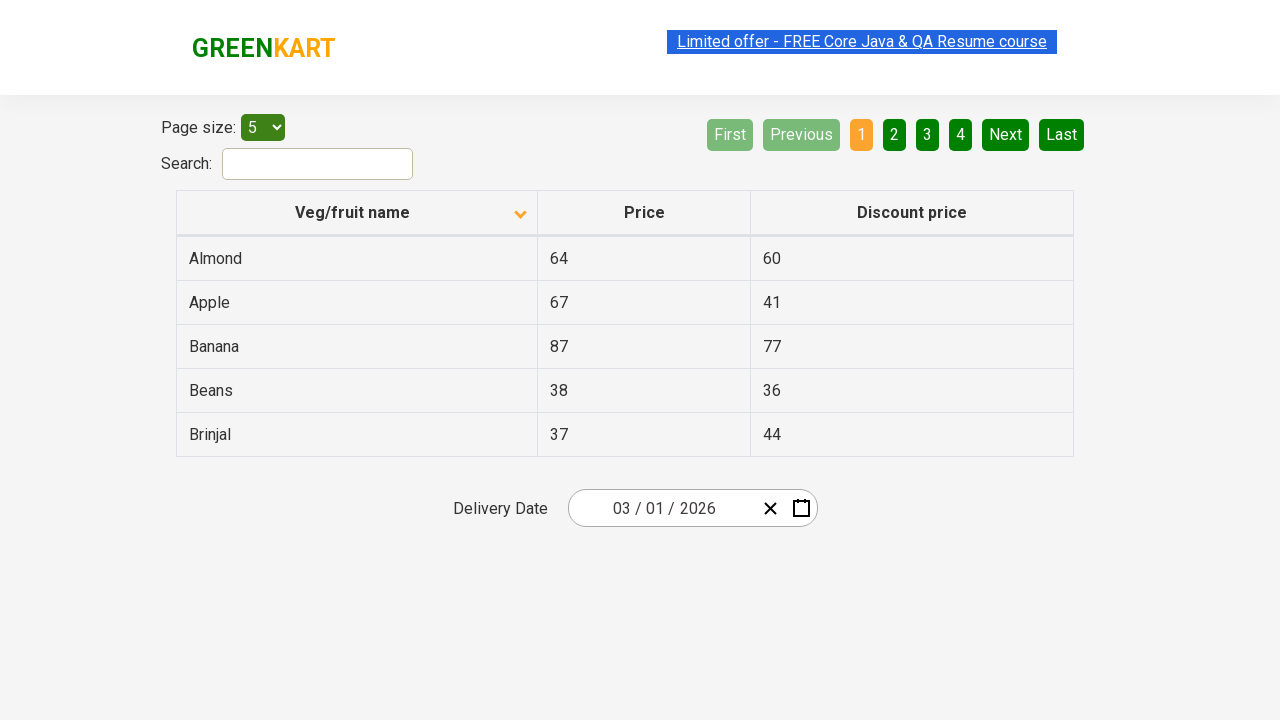

Verified table is sorted correctly
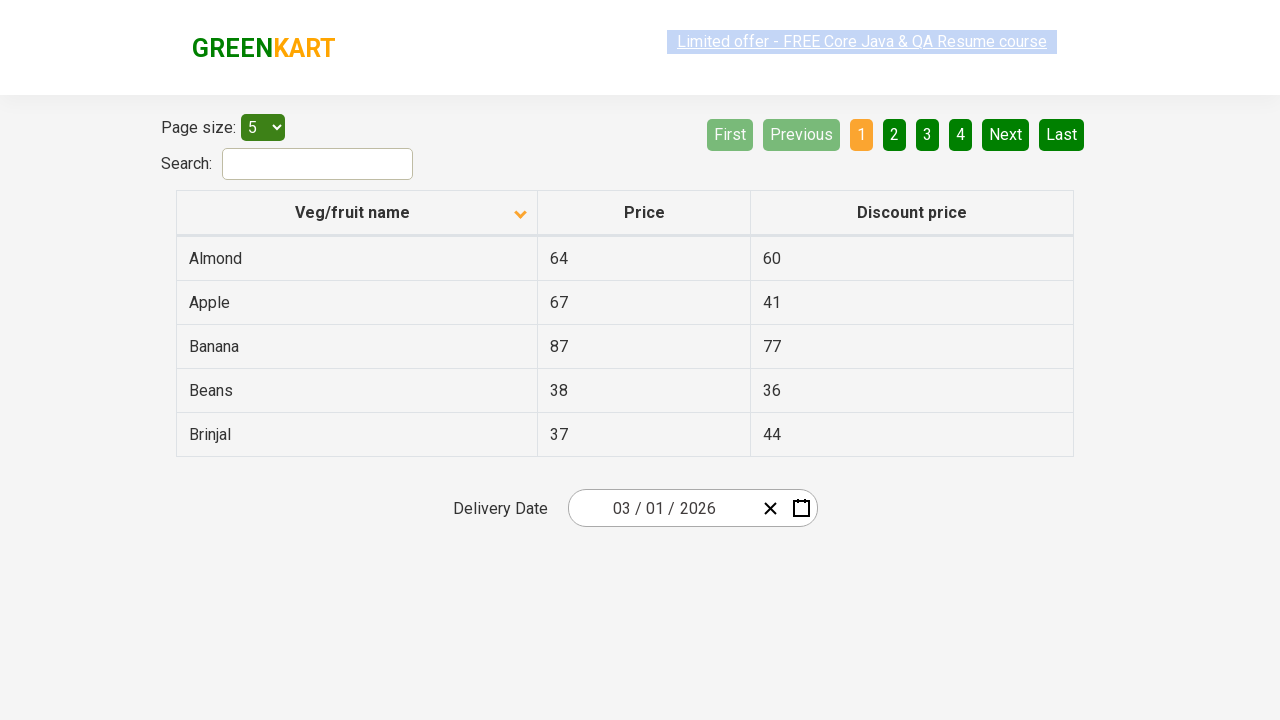

Checked current page for Rice items
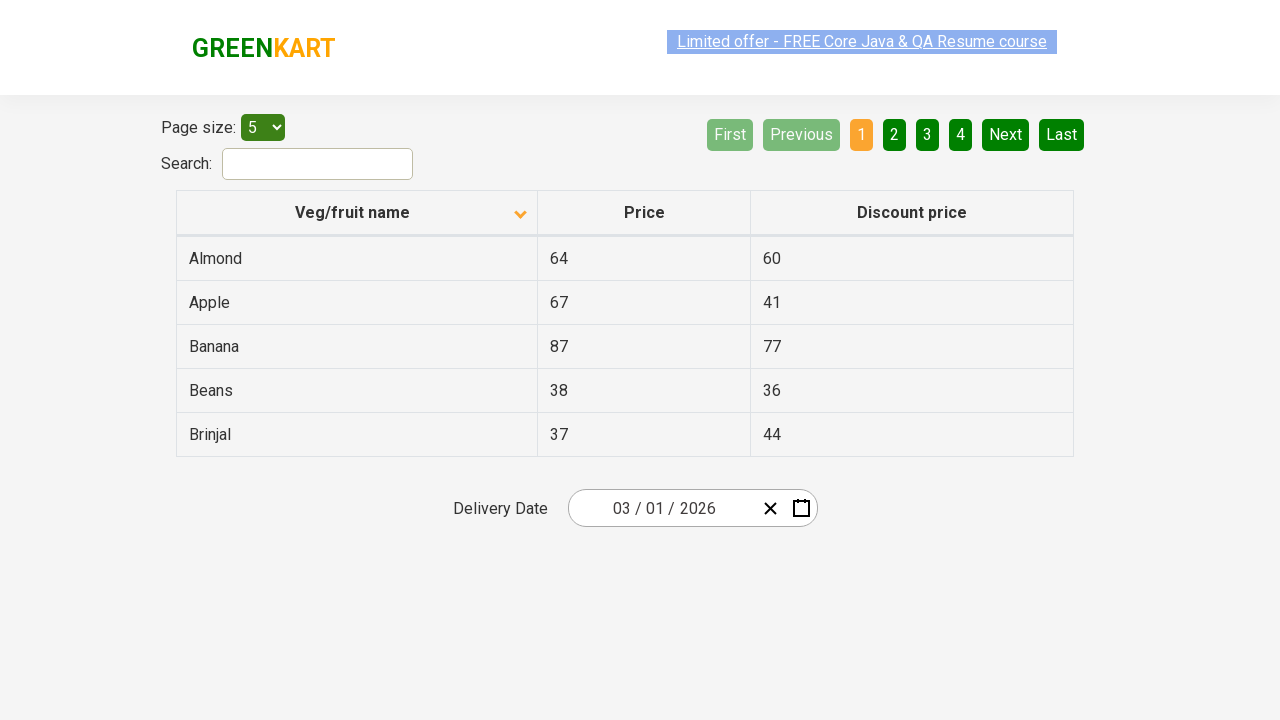

Clicked Next button to navigate to next page at (1006, 134) on [aria-label='Next']
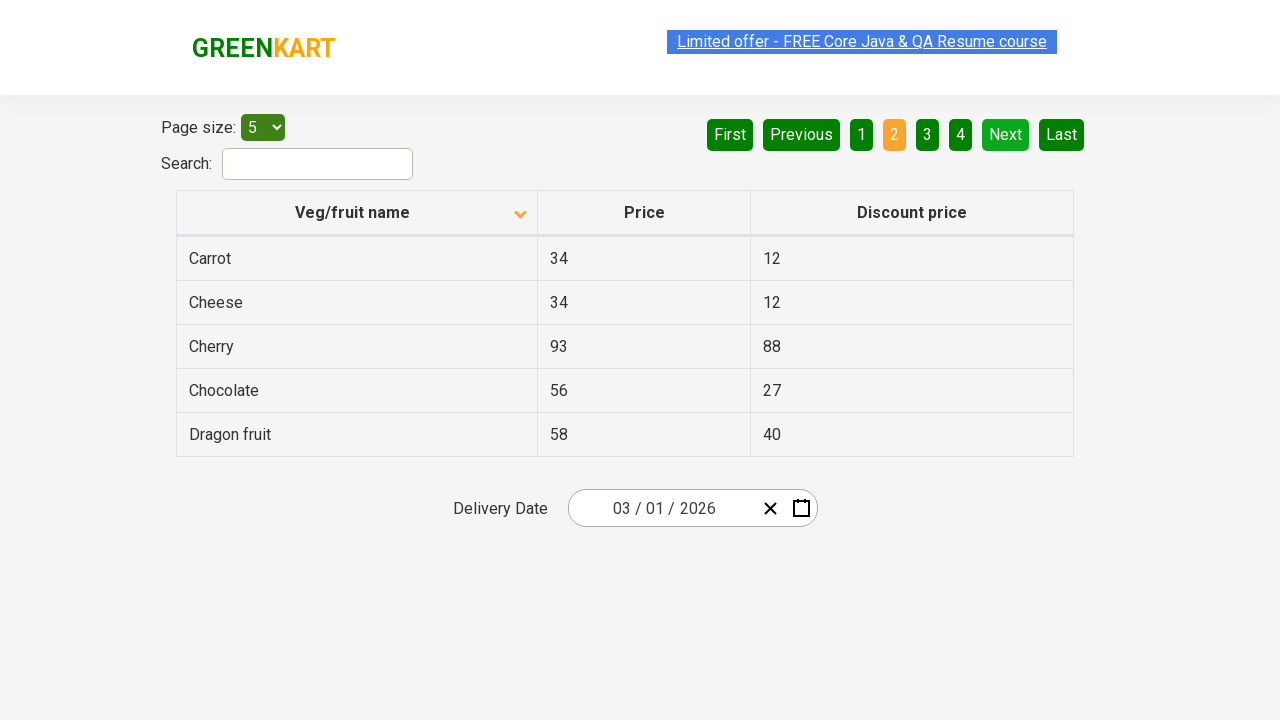

Waited for next page to load
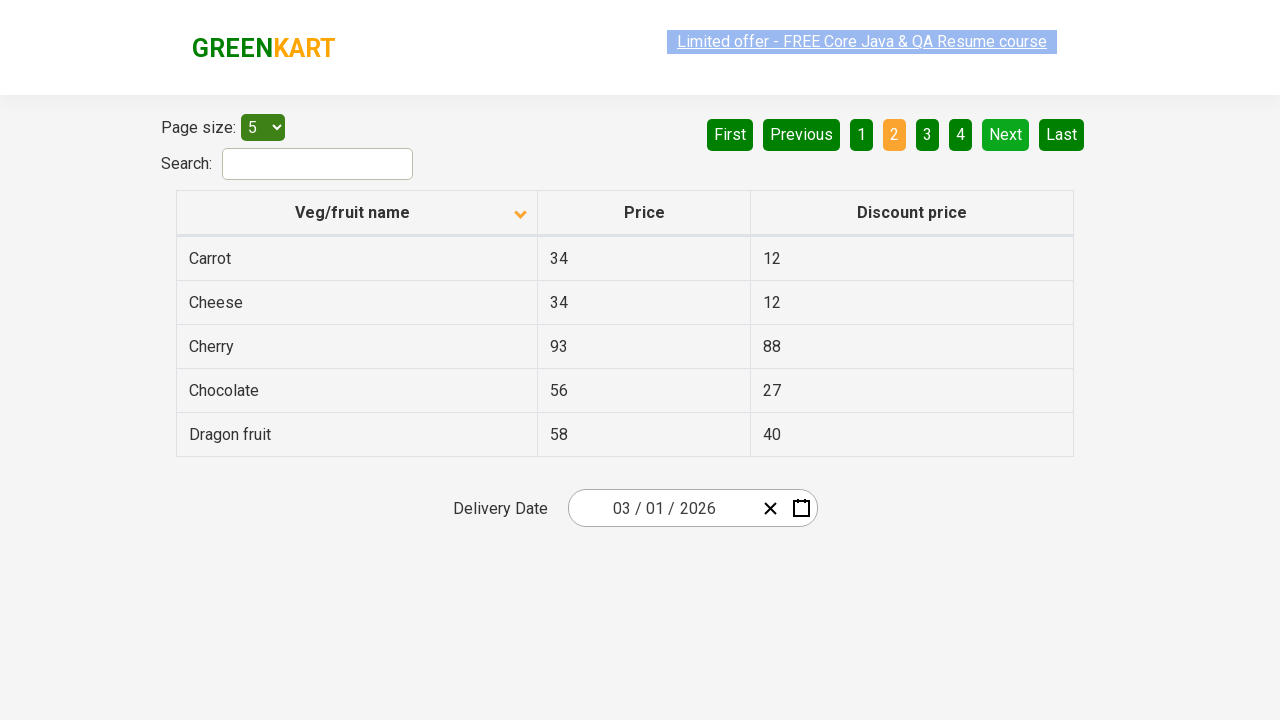

Checked current page for Rice items
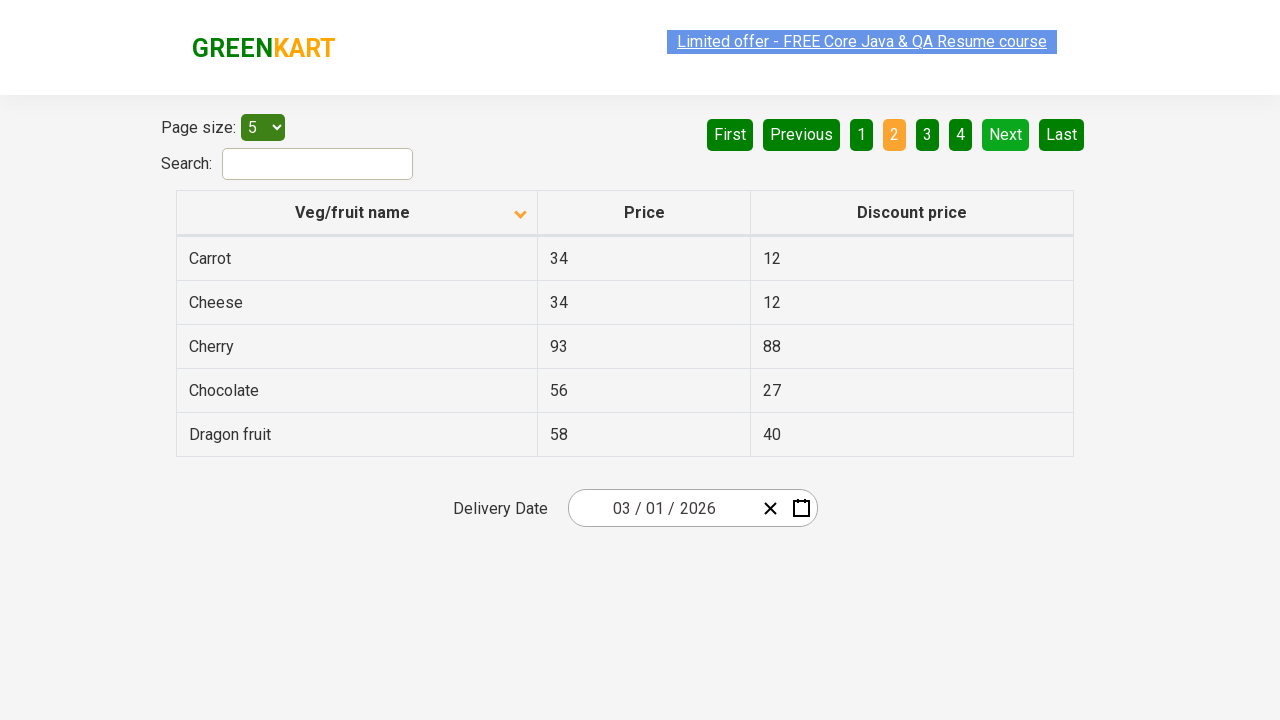

Clicked Next button to navigate to next page at (1006, 134) on [aria-label='Next']
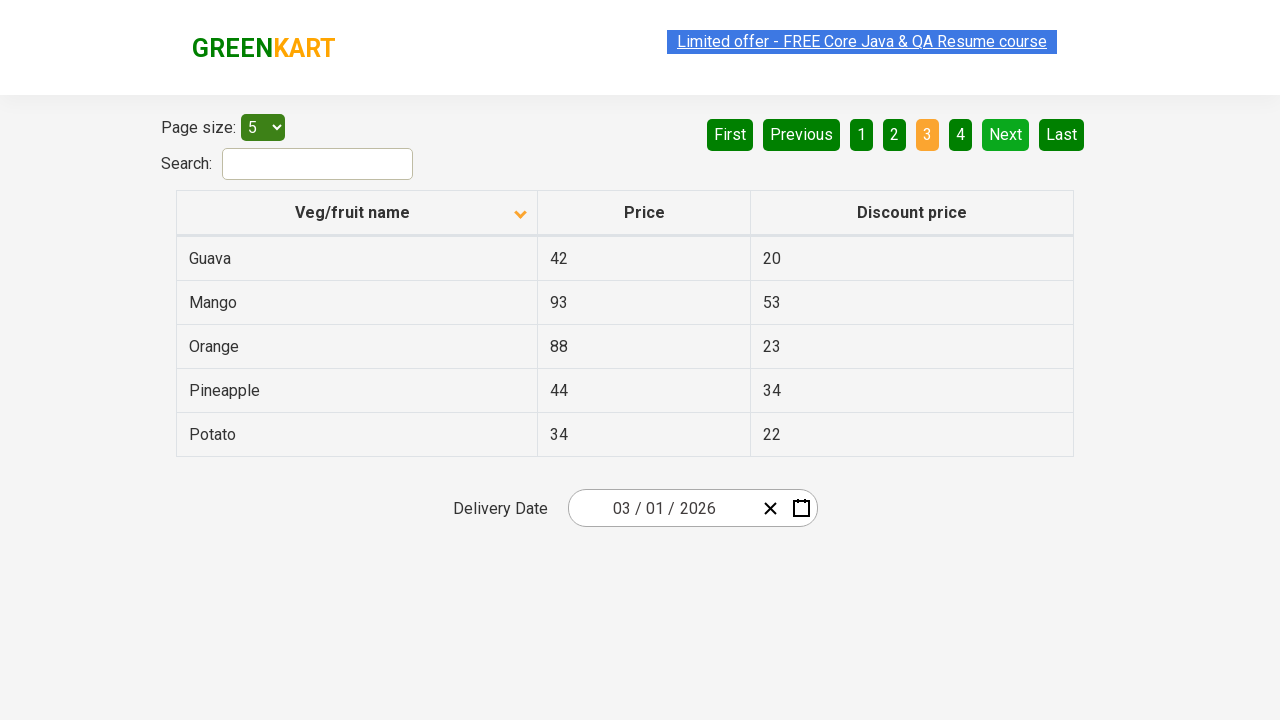

Waited for next page to load
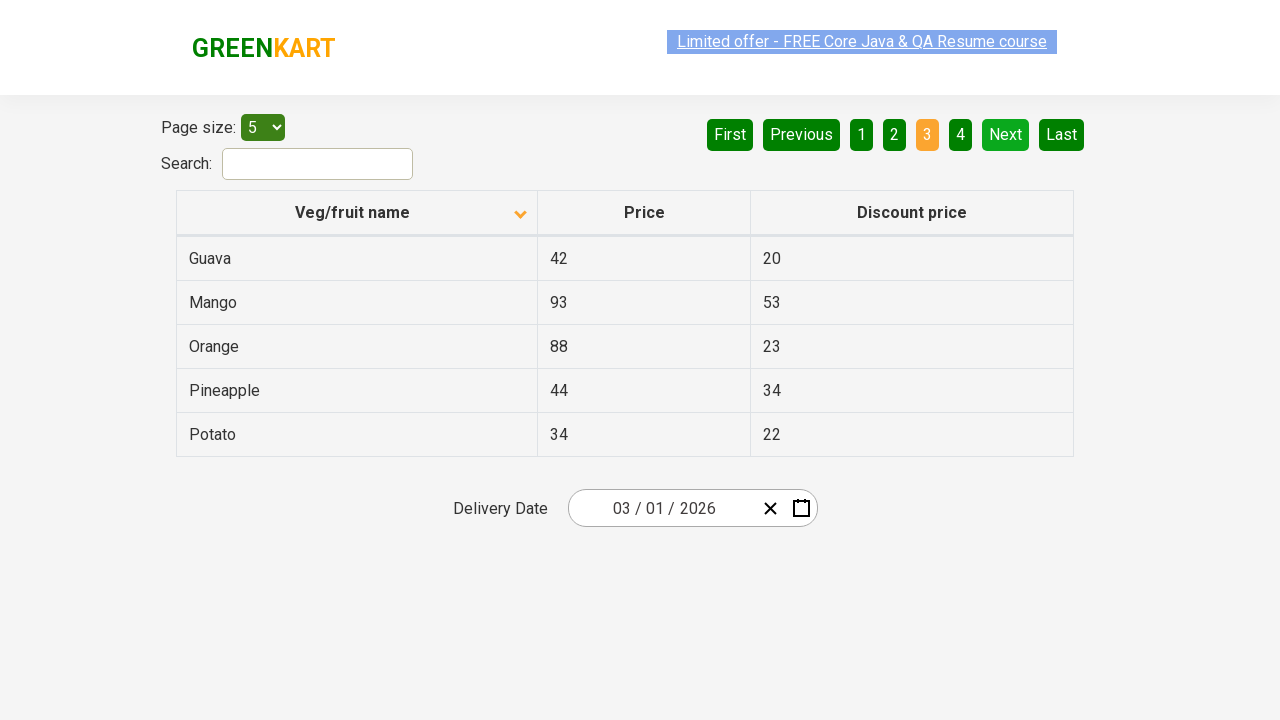

Checked current page for Rice items
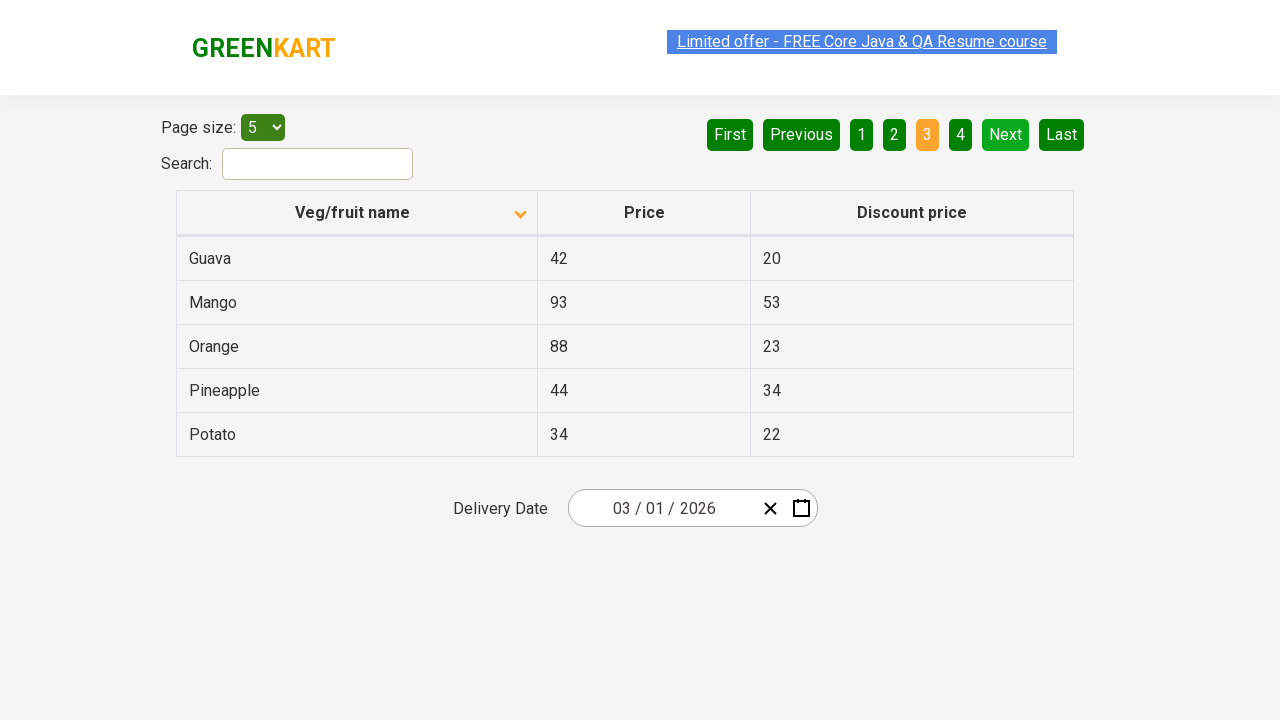

Clicked Next button to navigate to next page at (1006, 134) on [aria-label='Next']
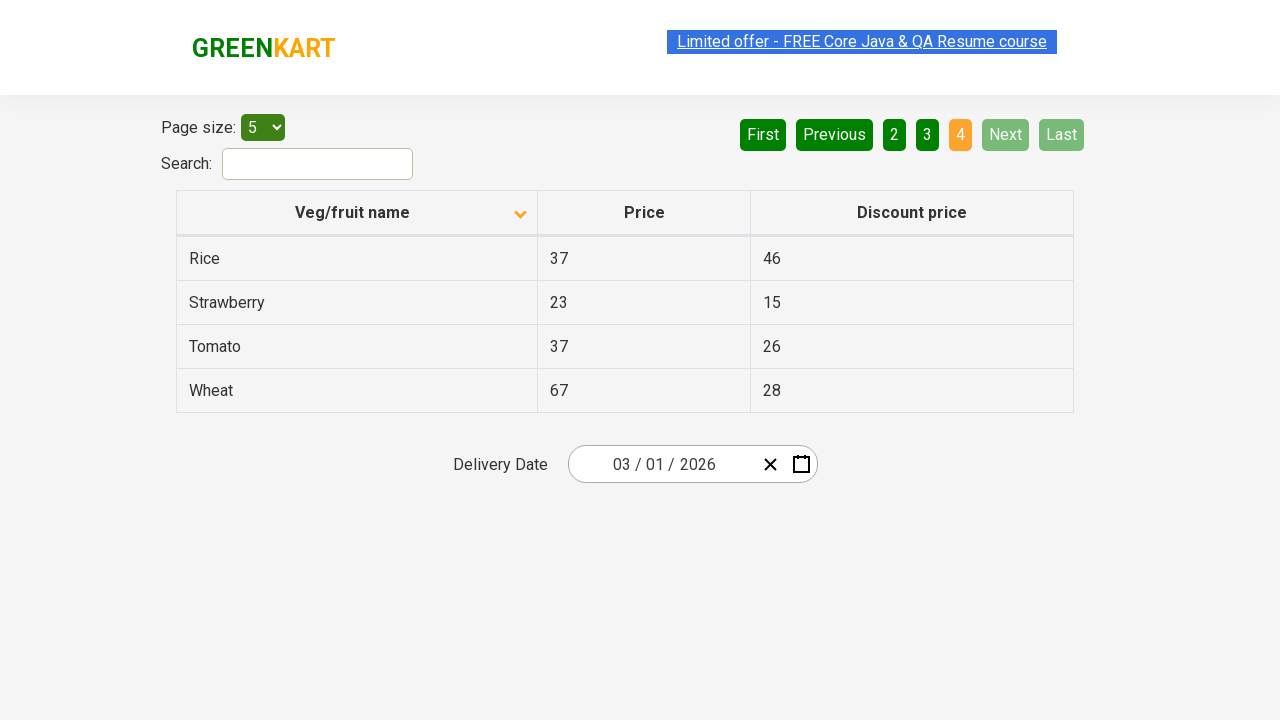

Waited for next page to load
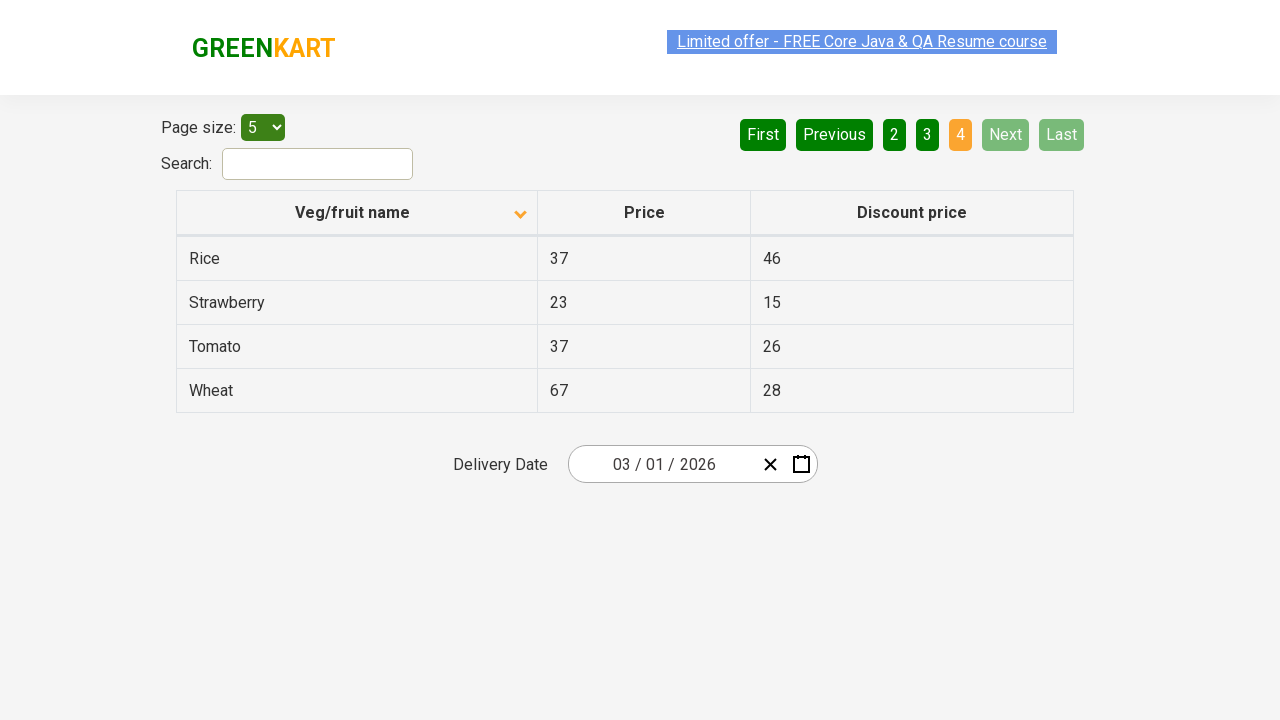

Checked current page for Rice items
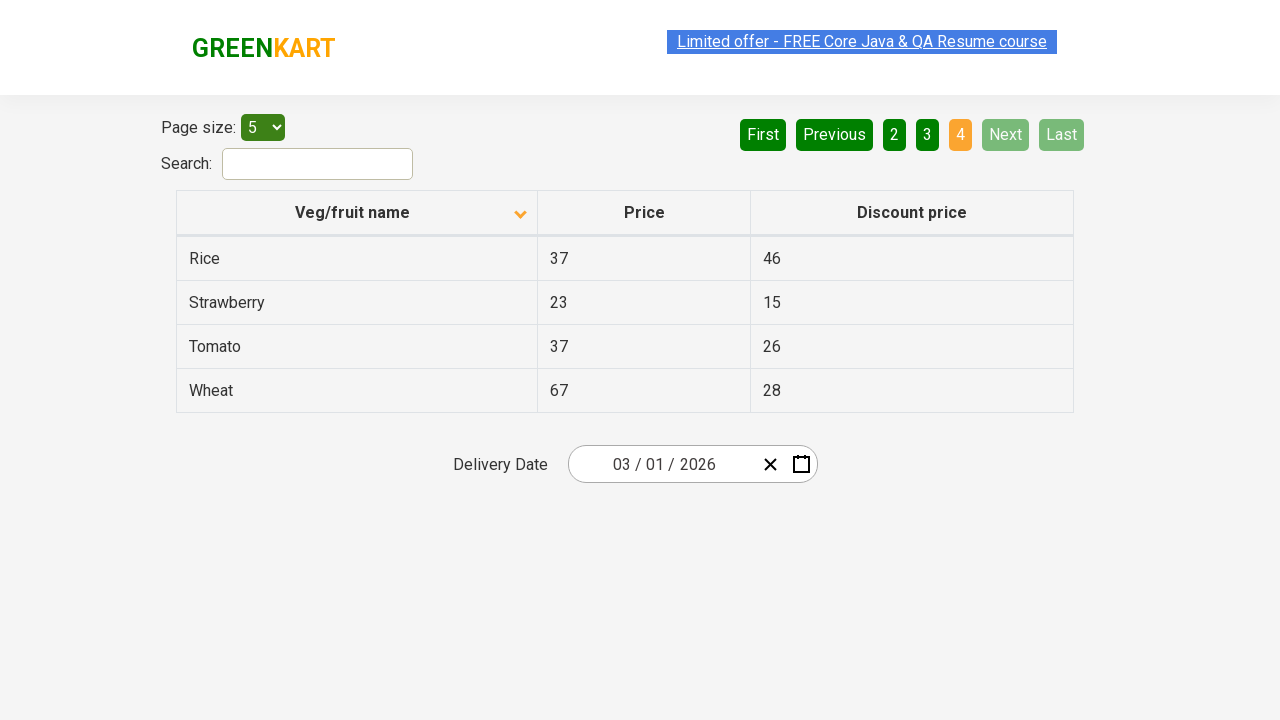

Found Rice item and clicked on it at (357, 258) on xpath=//tr/td[1][contains(text(), 'Rice')]
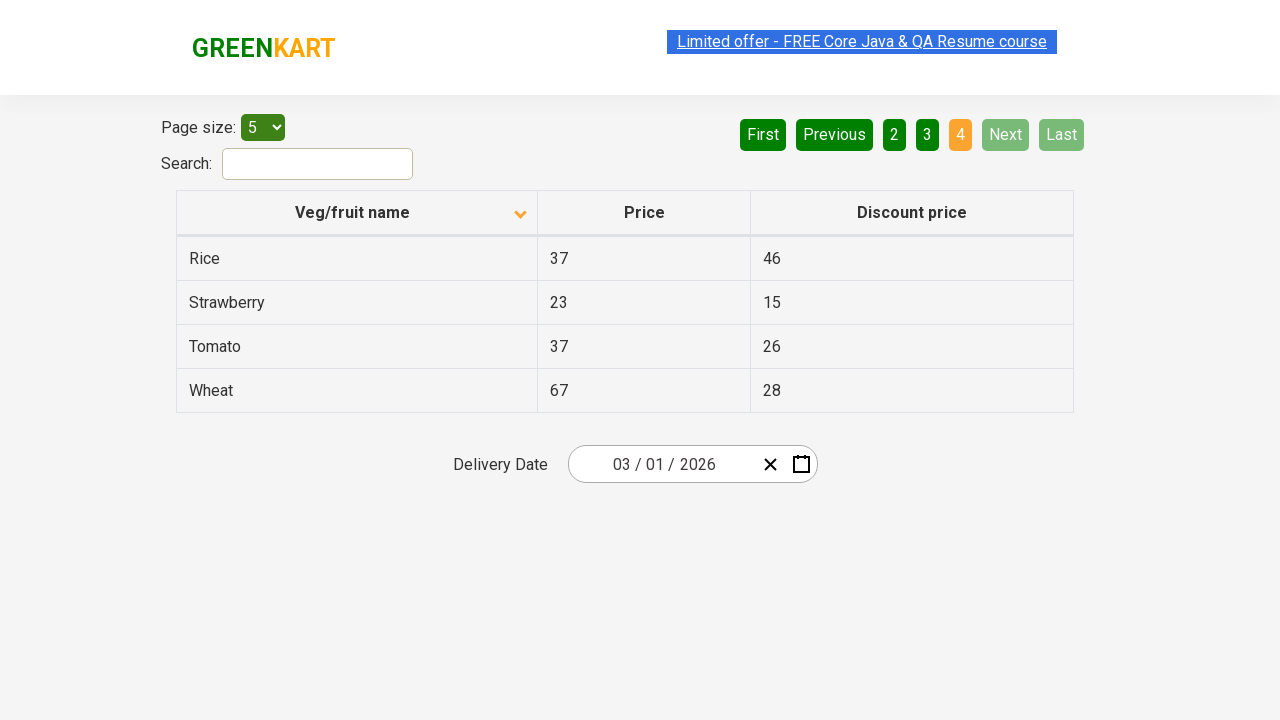

Verified Rice item was found in table
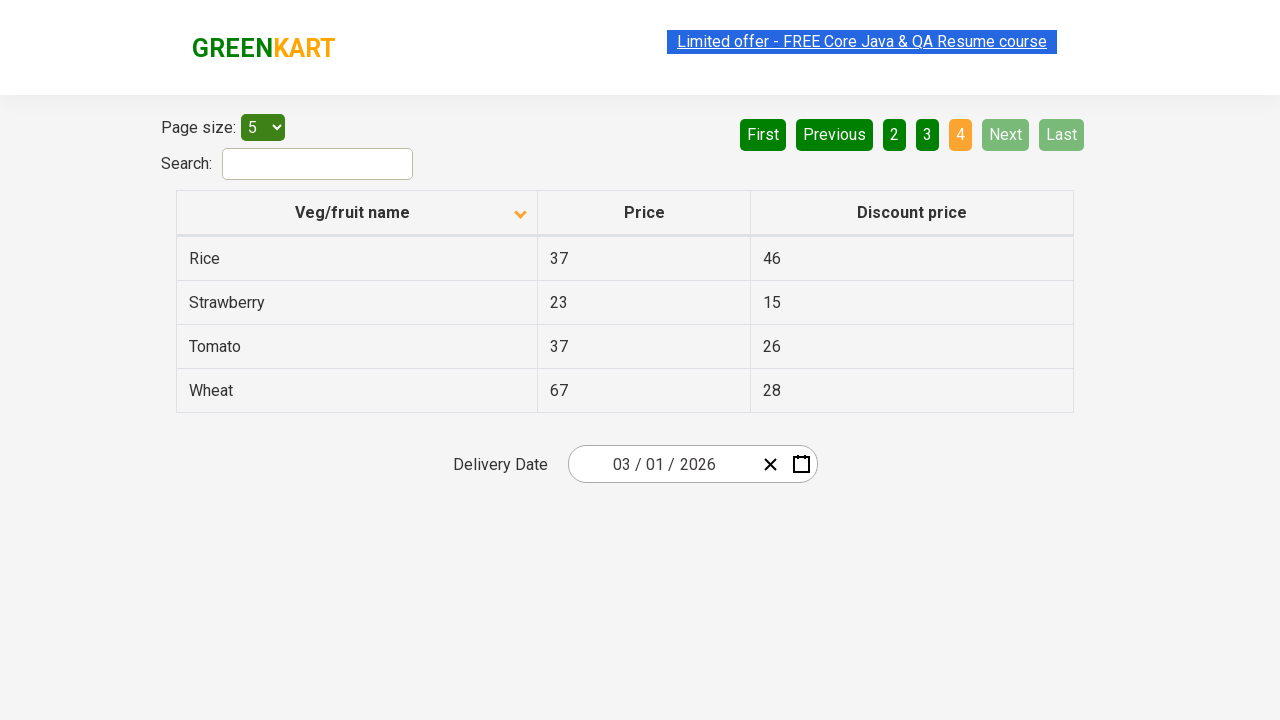

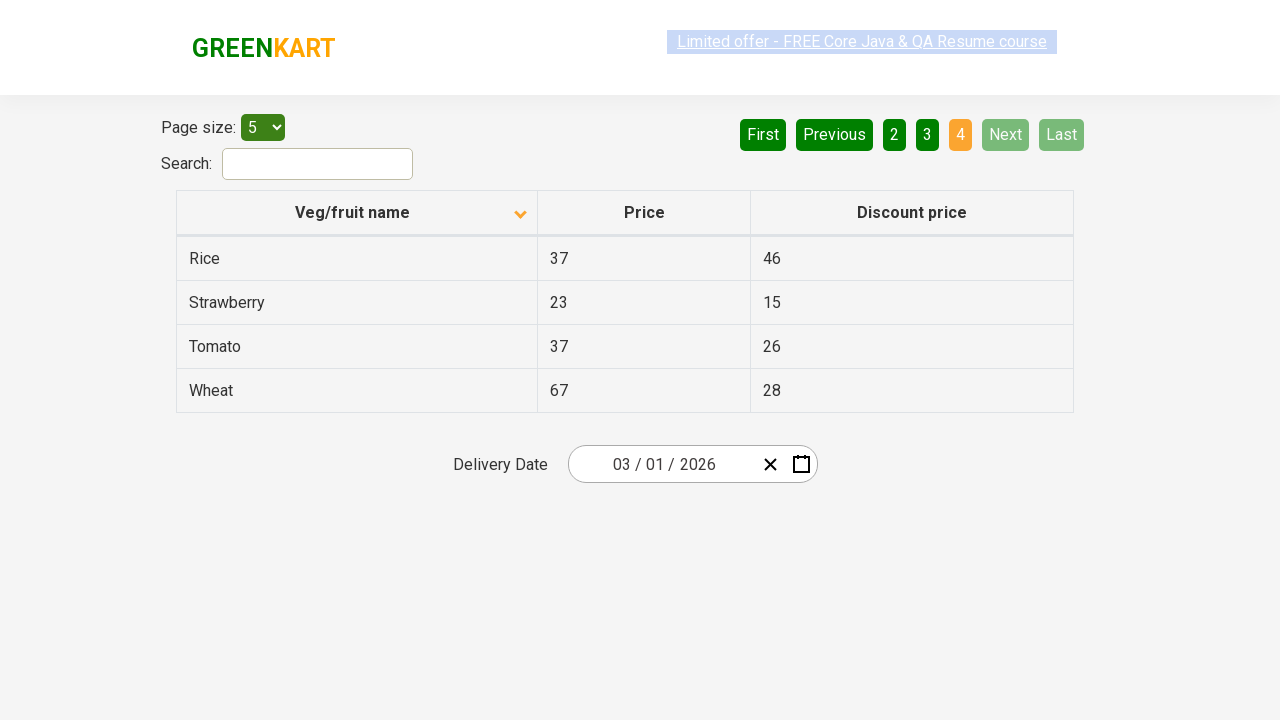